Tests delayed JavaScript alert that appears after 5 seconds by clicking a timer button and waiting for the alert

Starting URL: https://demoqa.com/alerts

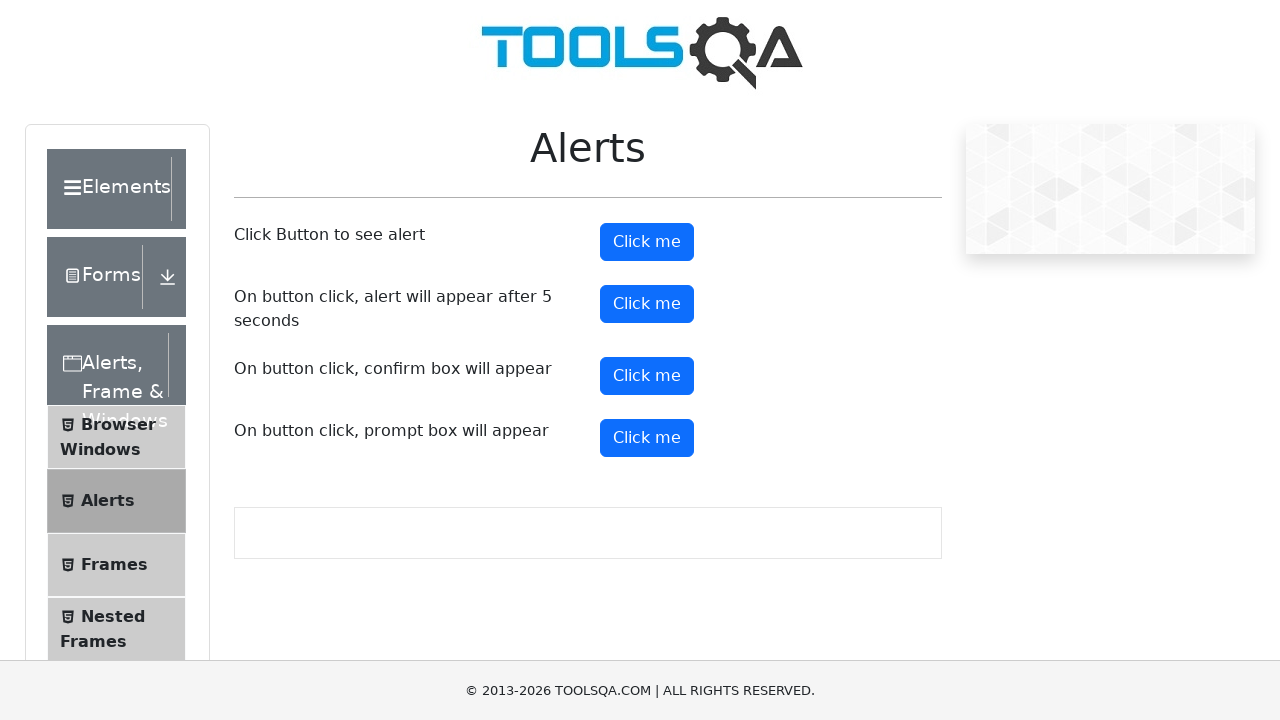

Set up dialog handler to accept alerts
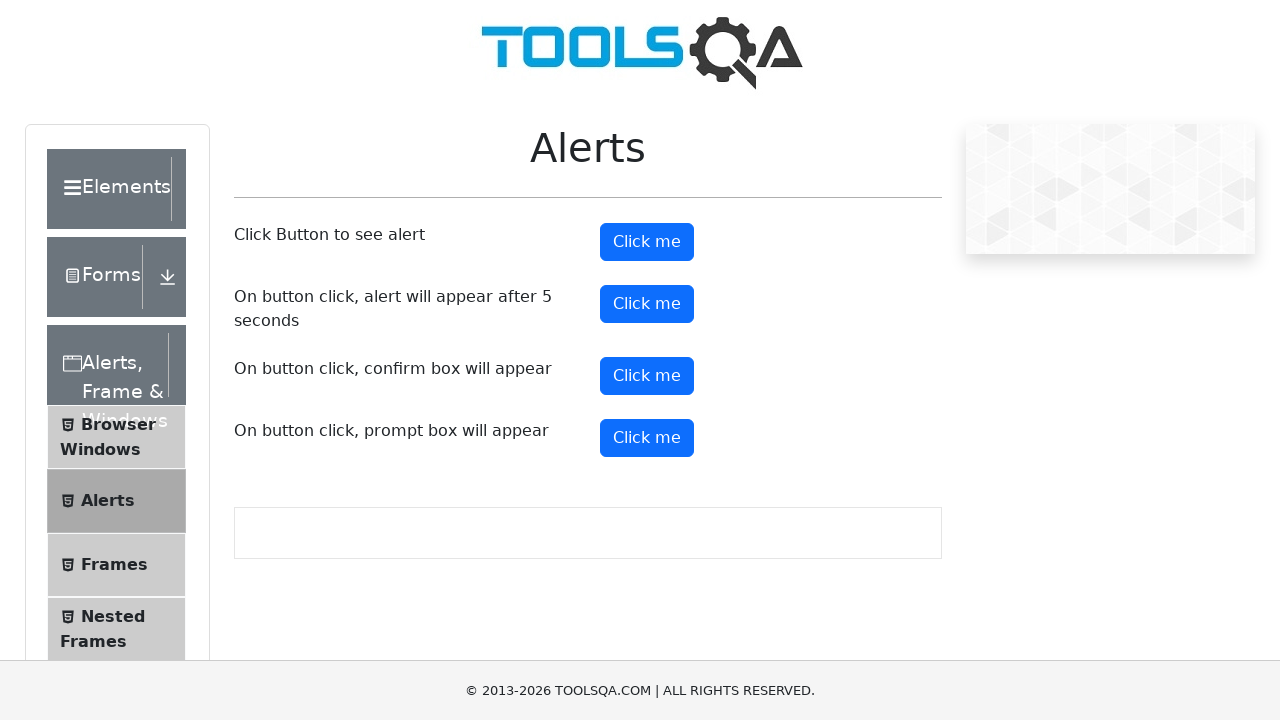

Clicked the timer alert button at (647, 304) on #timerAlertButton
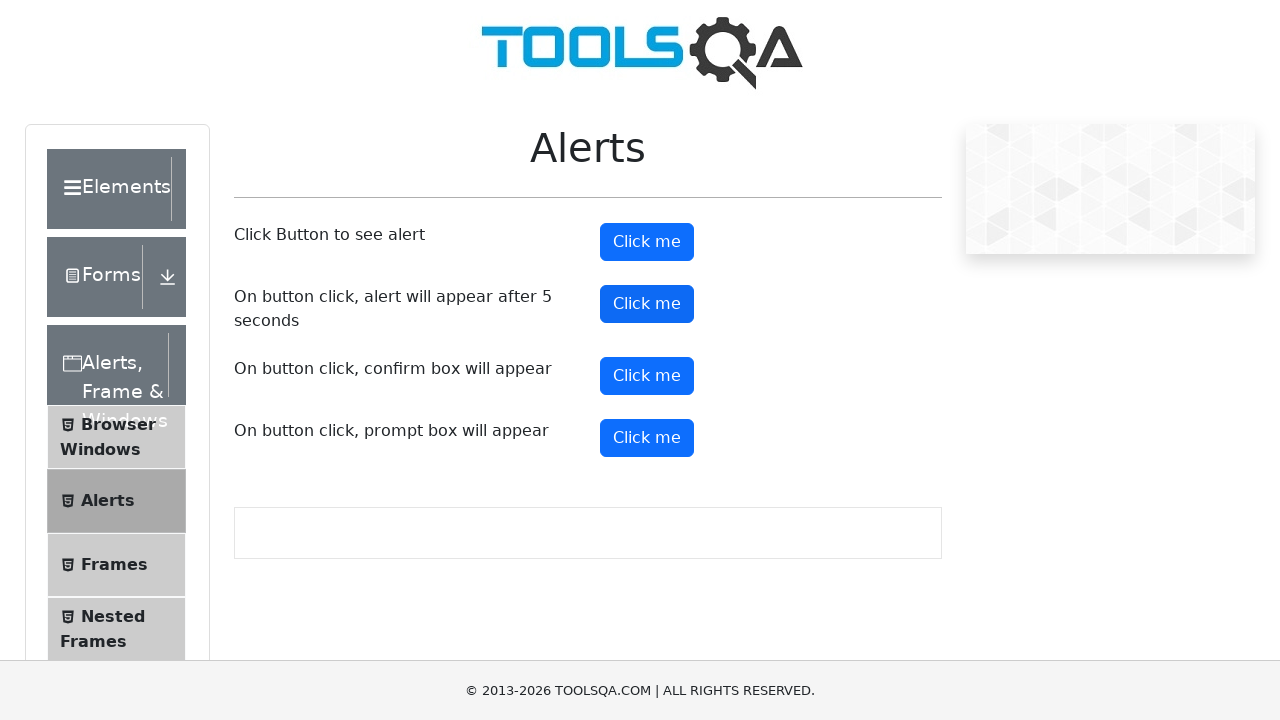

Waited 6 seconds for the delayed alert to appear and be accepted
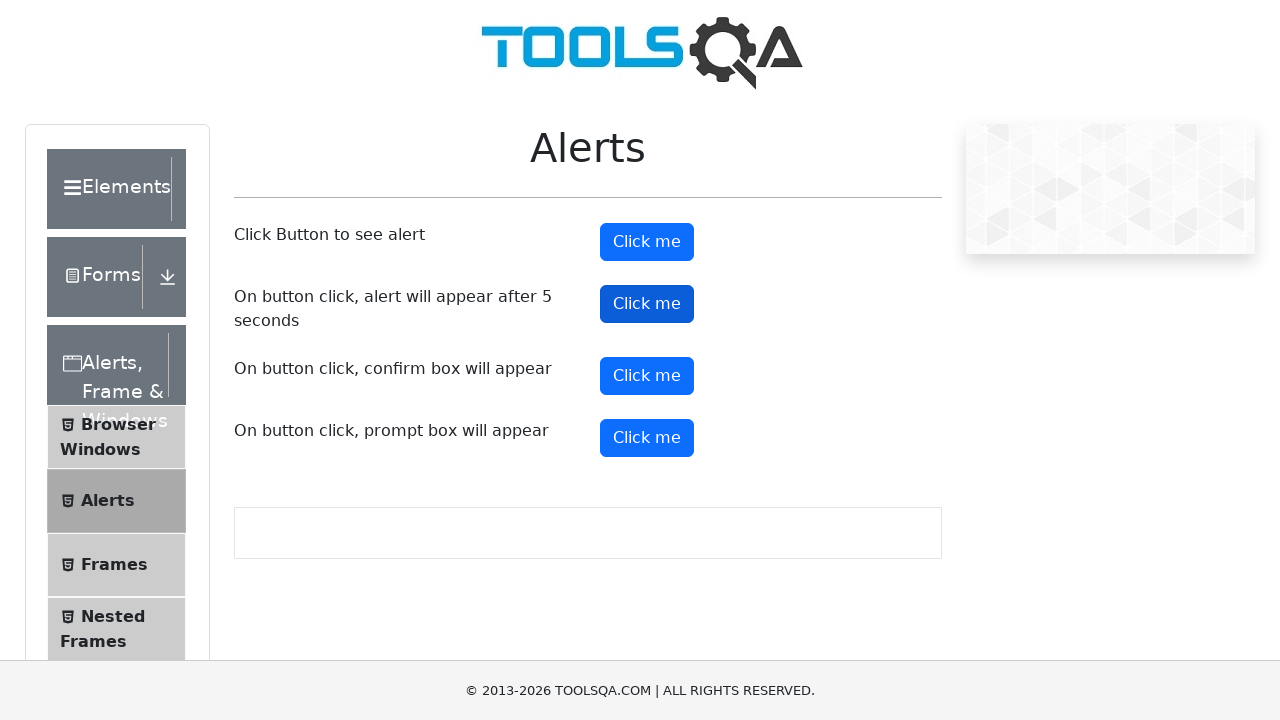

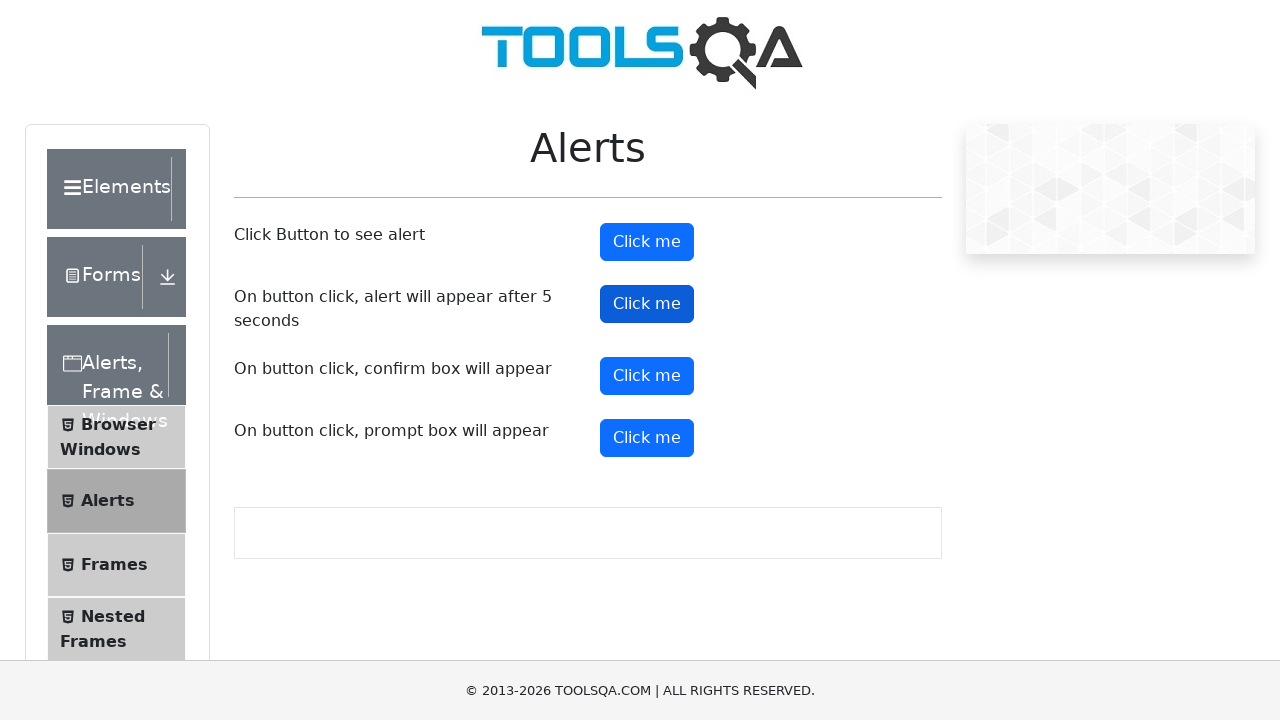